Locates navigation menu elements on demoblaze.com and verifies the contact button is present

Starting URL: https://www.demoblaze.com/

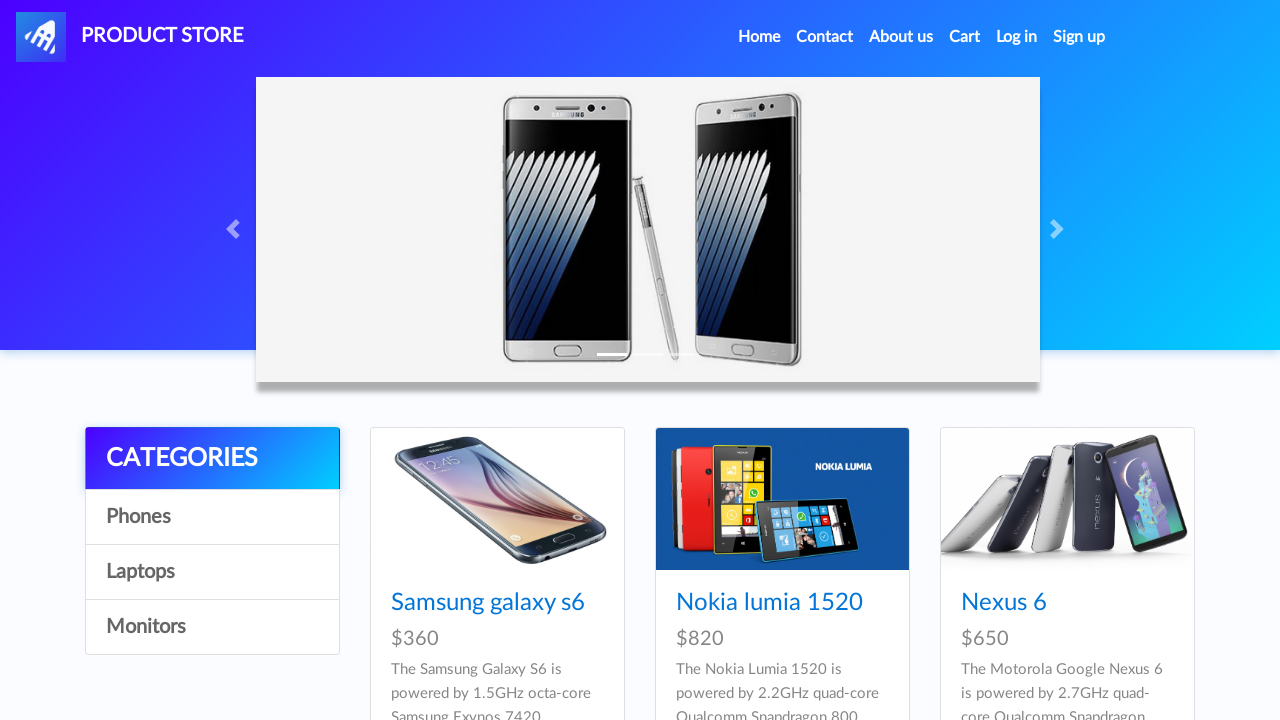

Navigation menu loaded and visible
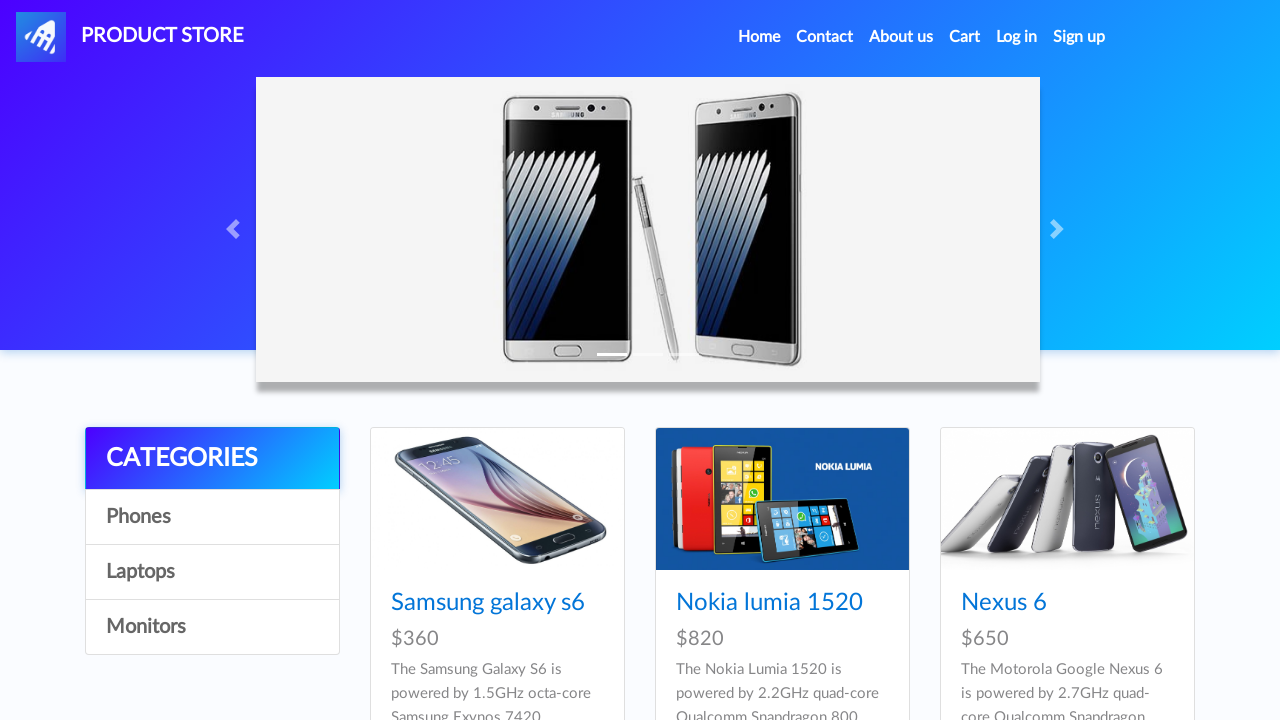

Located contact button element in navigation menu
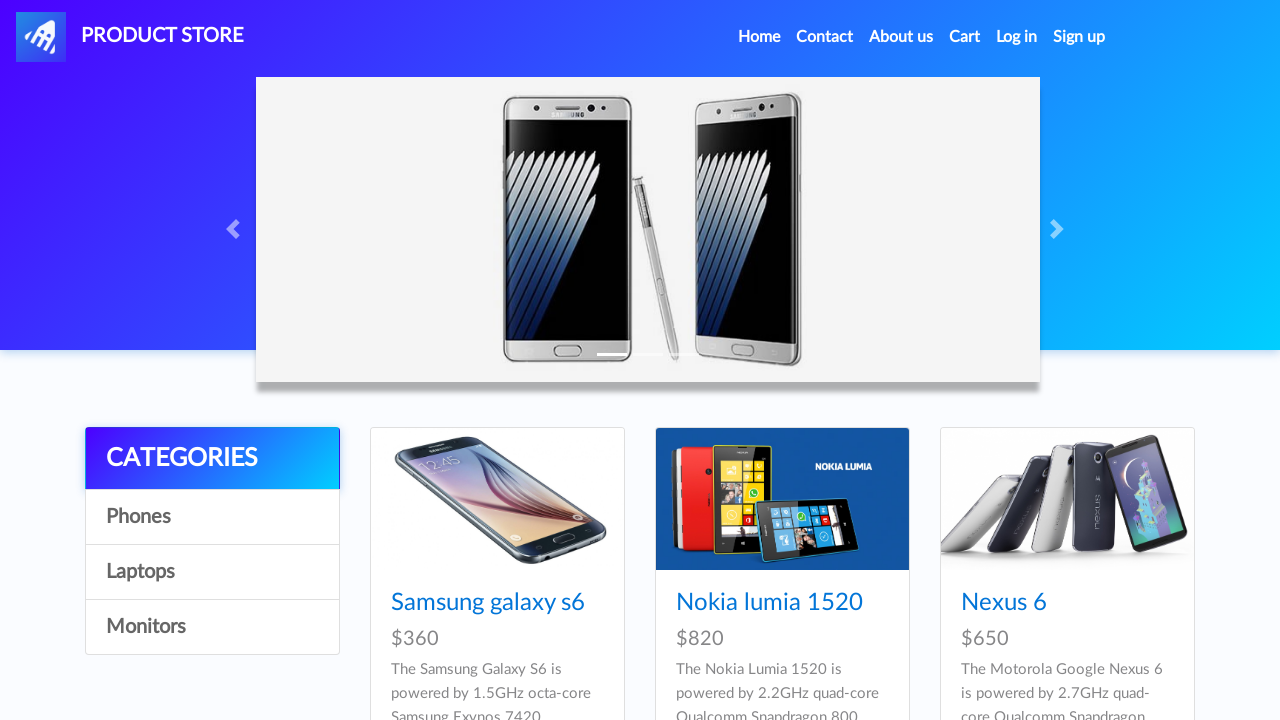

Contact button is visible and ready to interact
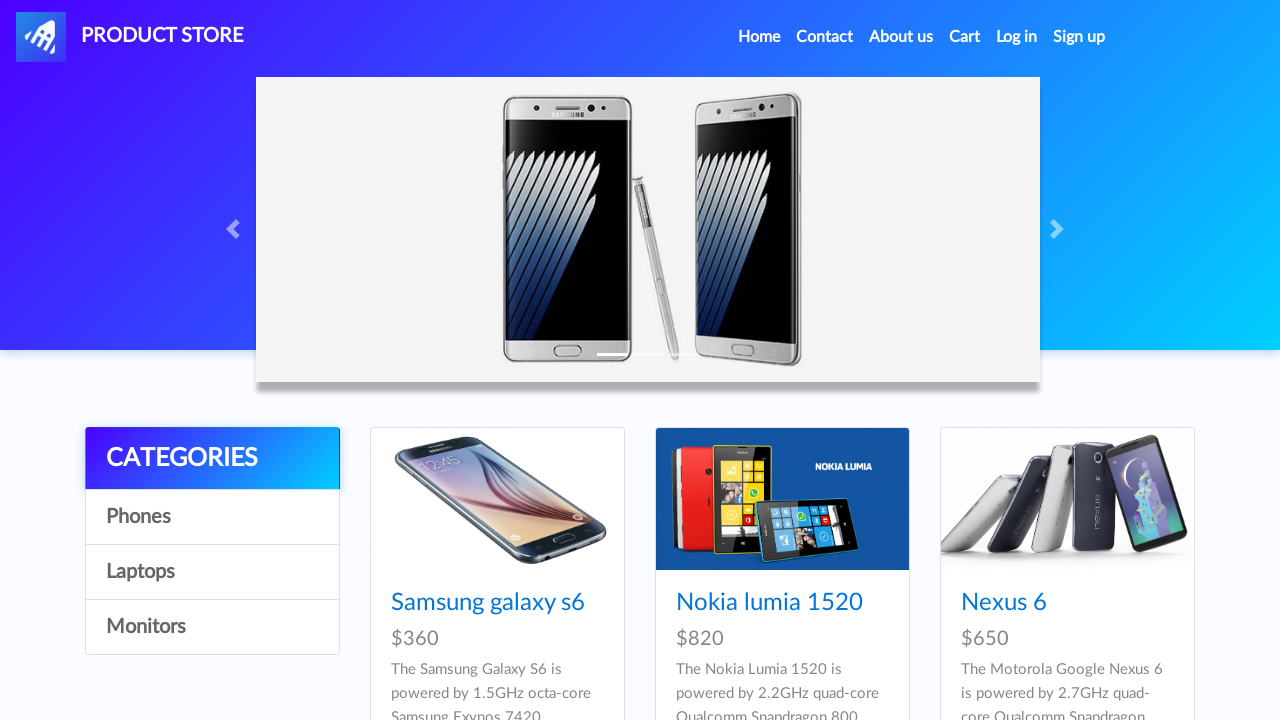

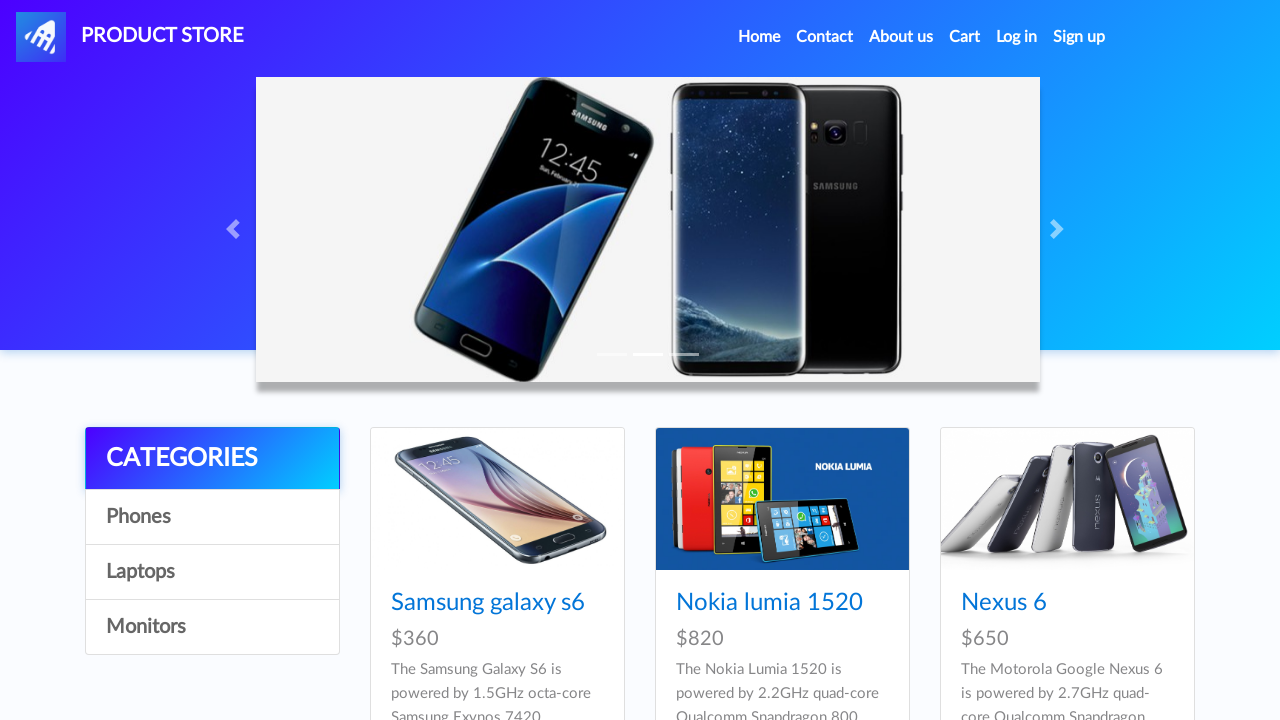